Tests login form validation by submitting with an invalid username and valid password format, verifying the credential mismatch error message appears

Starting URL: https://www.saucedemo.com/

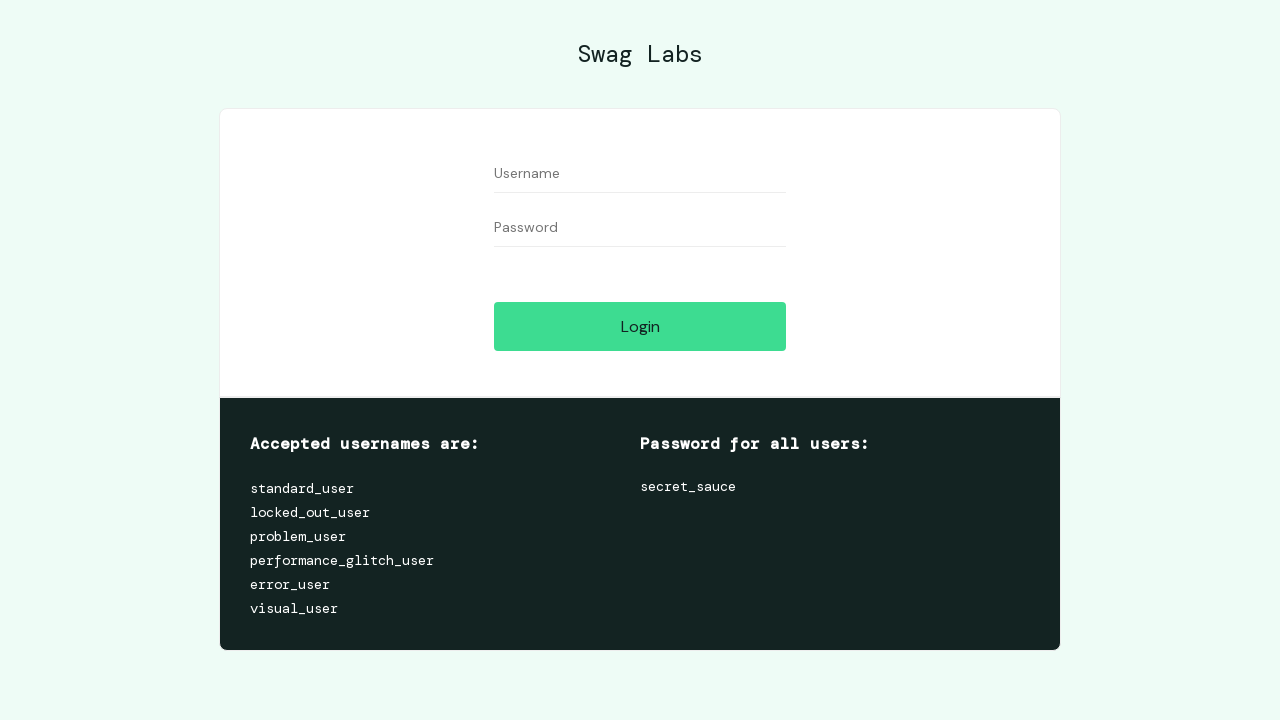

Filled username field with invalid username 'Standard_User' on #user-name
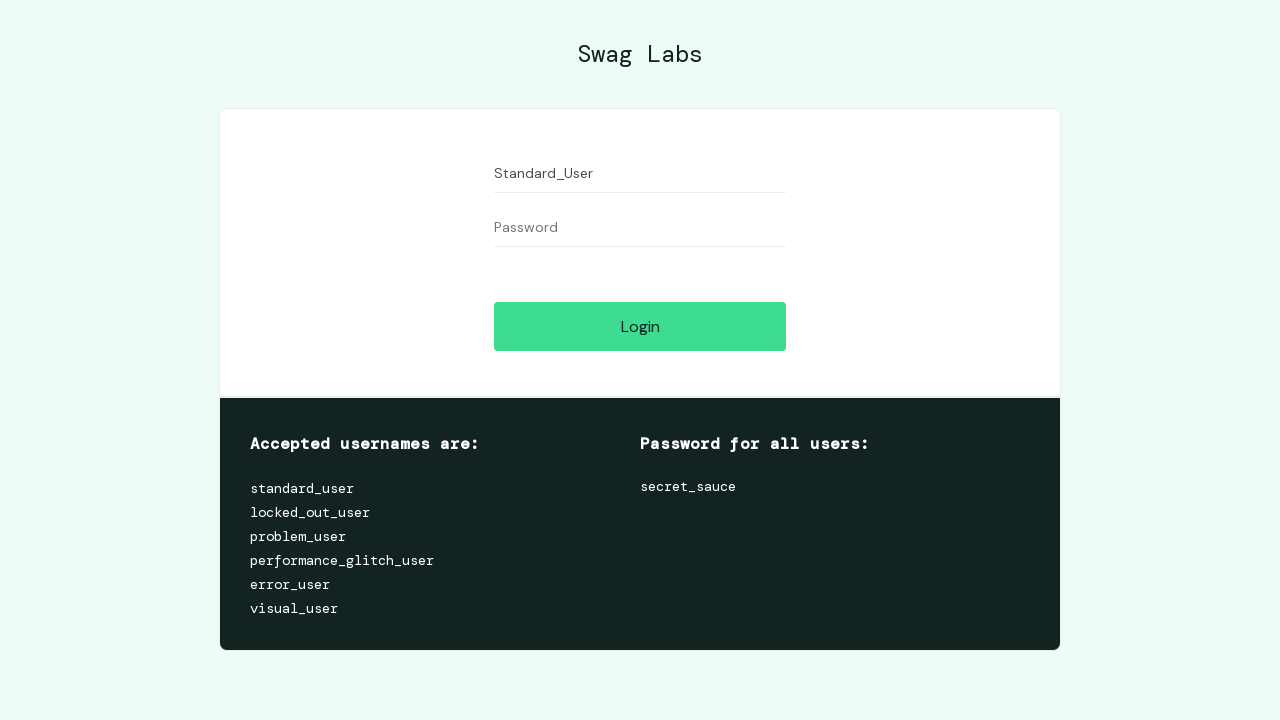

Filled password field with valid password 'secret_sauce' on #password
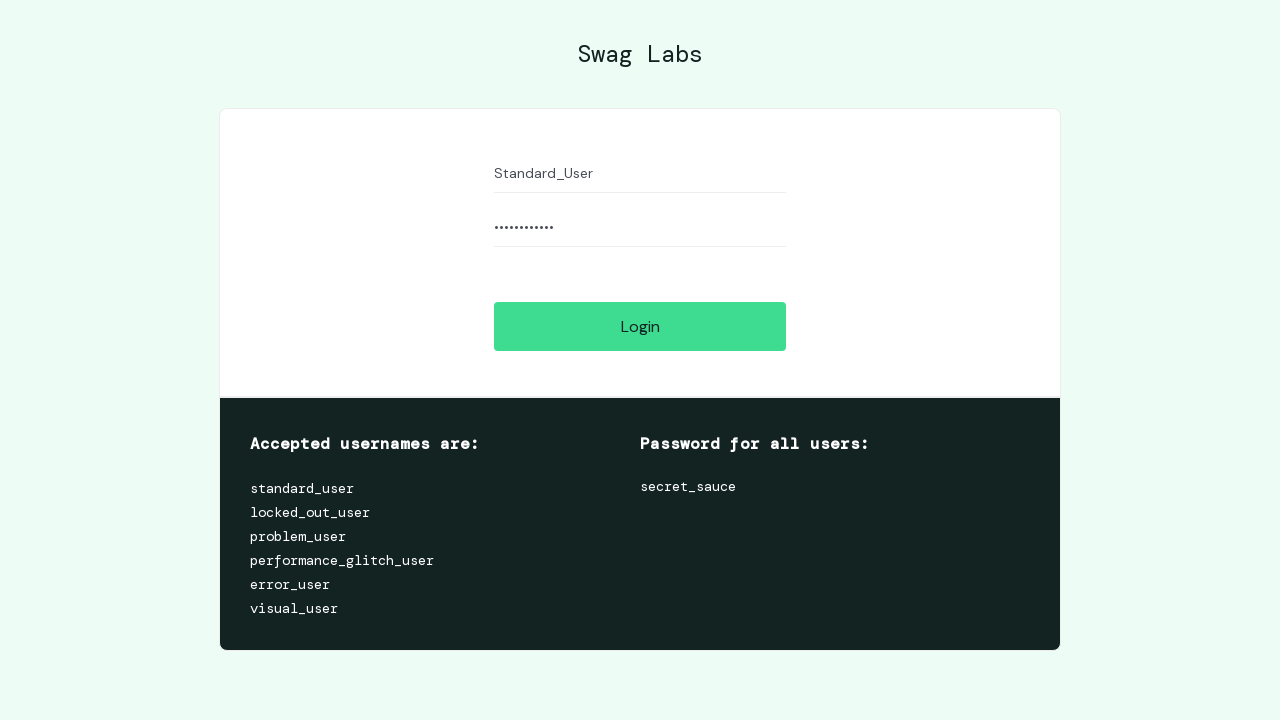

Clicked login button to submit credentials at (640, 326) on #login-button
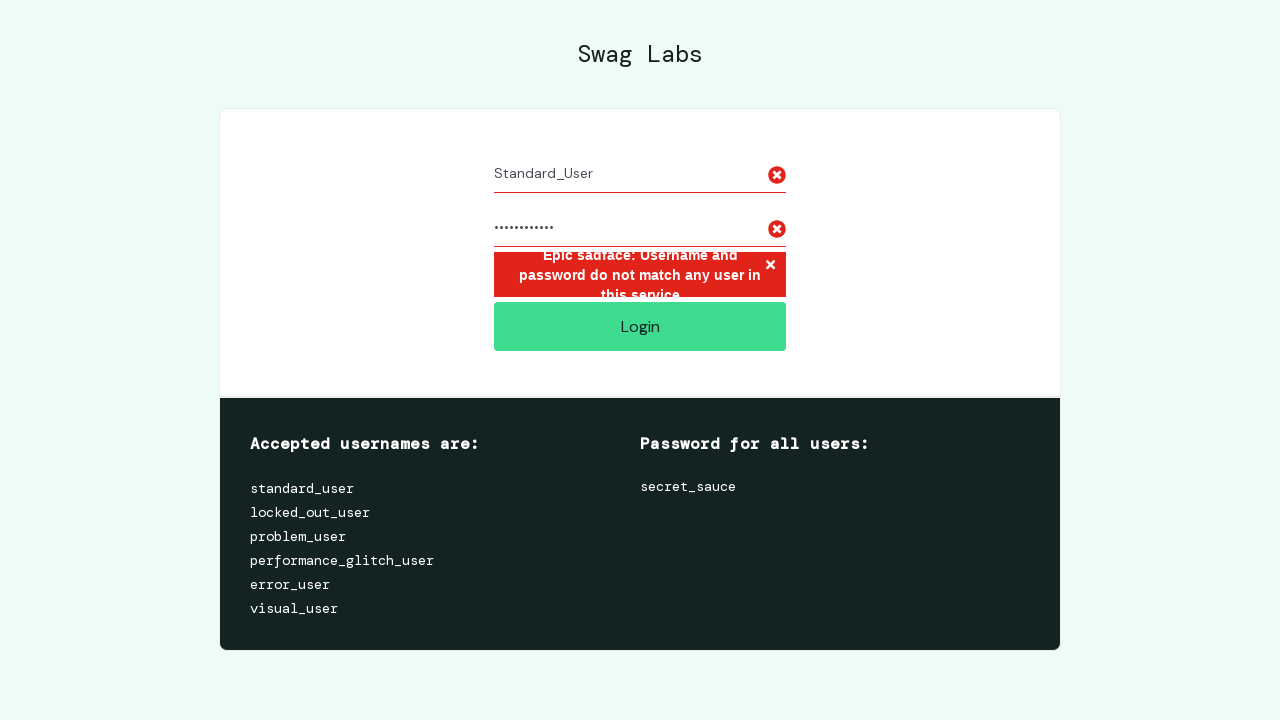

Credential mismatch error message appeared on login page
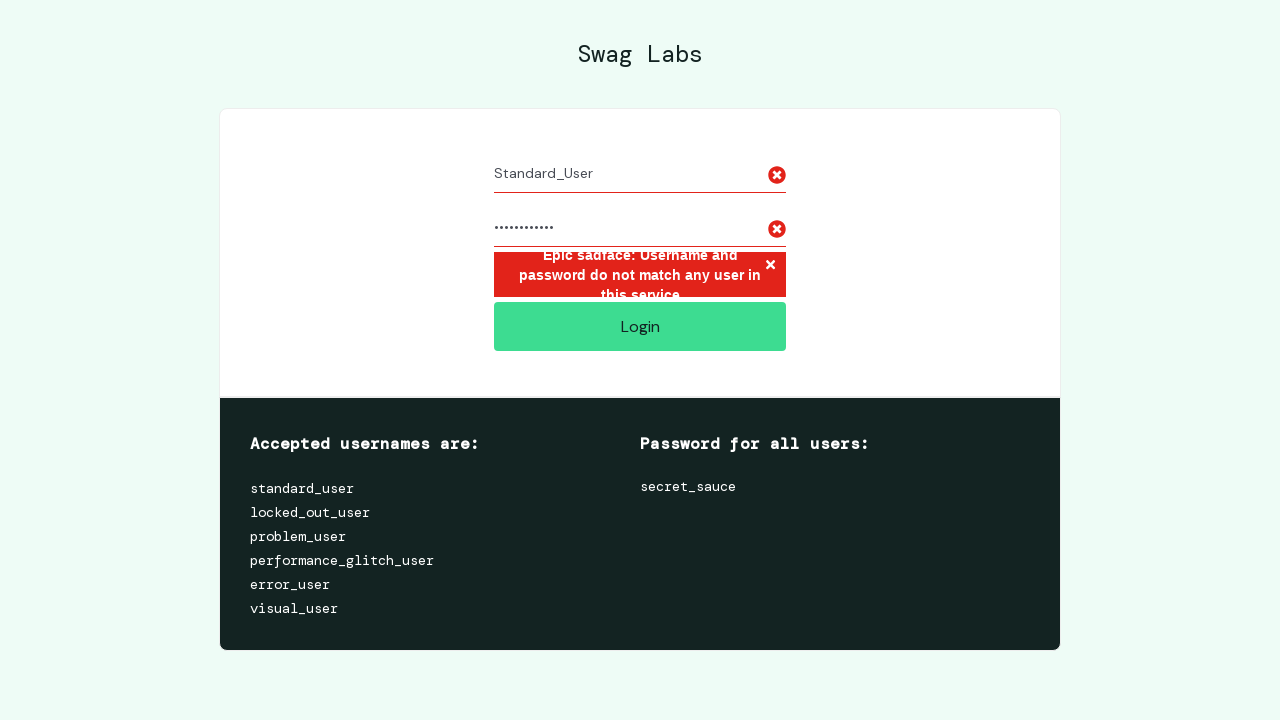

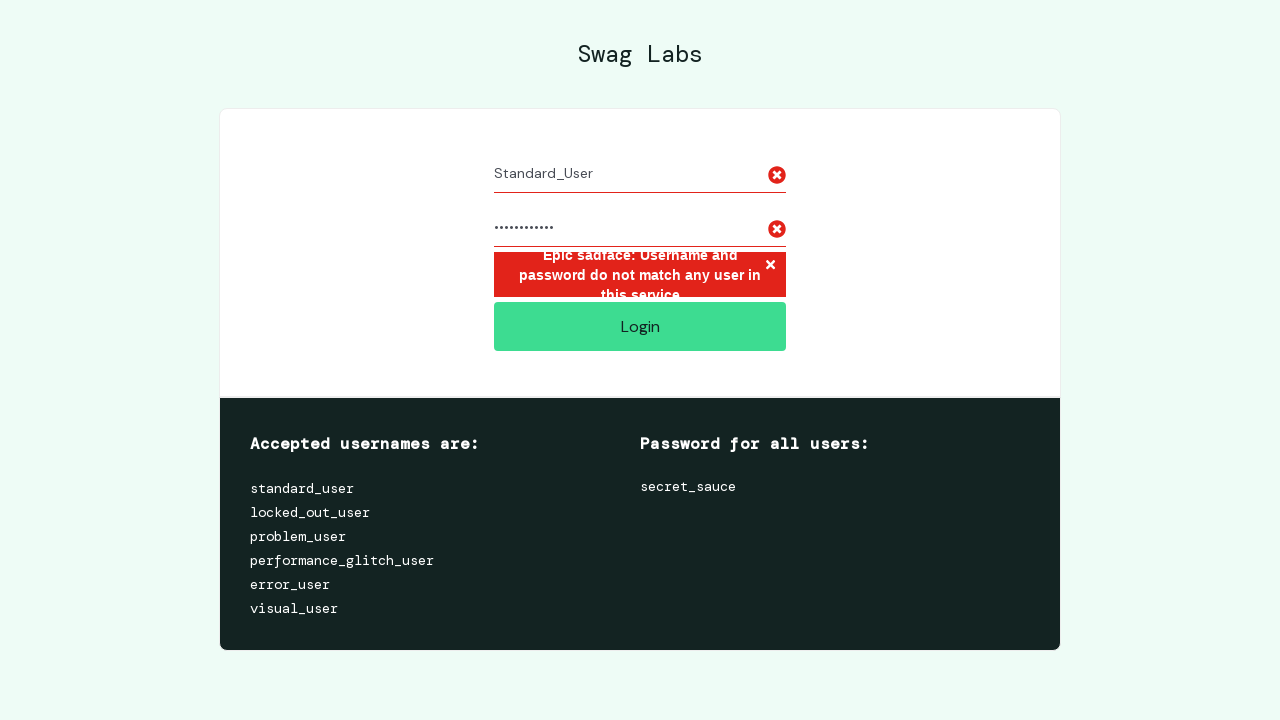